Tests JavaScript alert interactions by clicking alert buttons, accepting/dismissing alerts, and entering text into prompt dialogs

Starting URL: https://the-internet.herokuapp.com/javascript_alerts

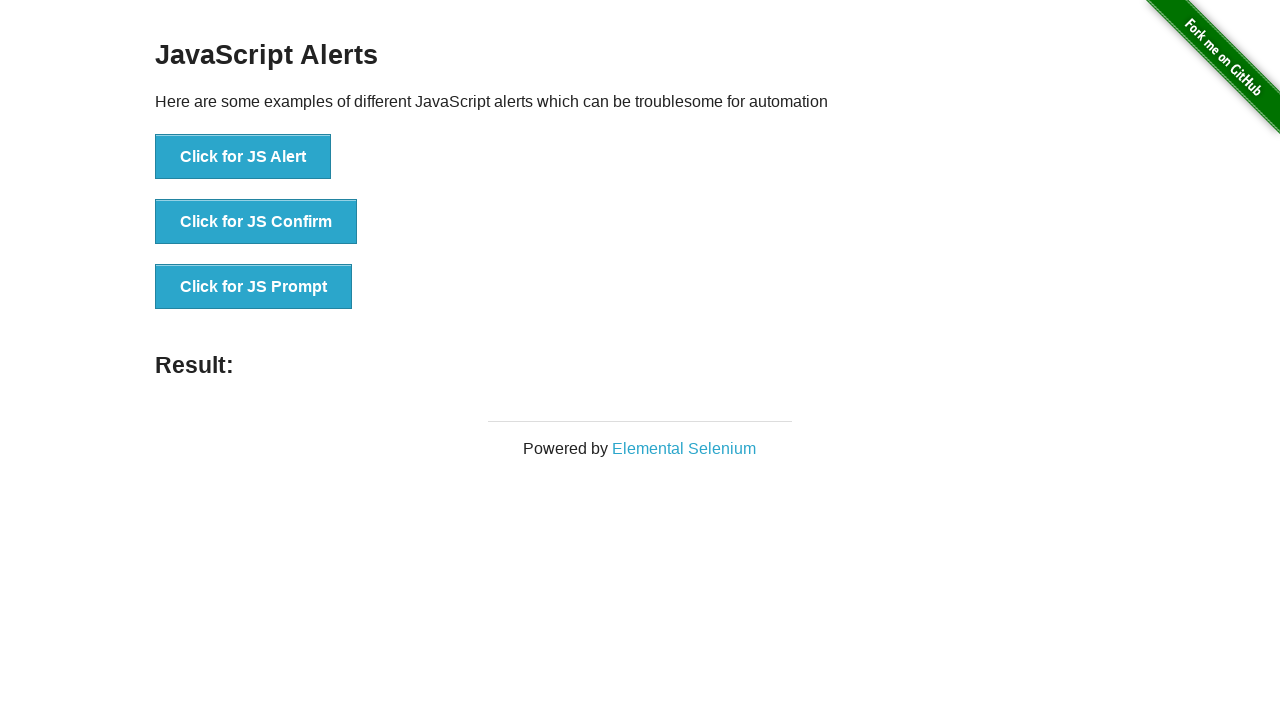

Clicked 'Click for JS Alert' button at (243, 157) on xpath=//button[text()='Click for JS Alert']
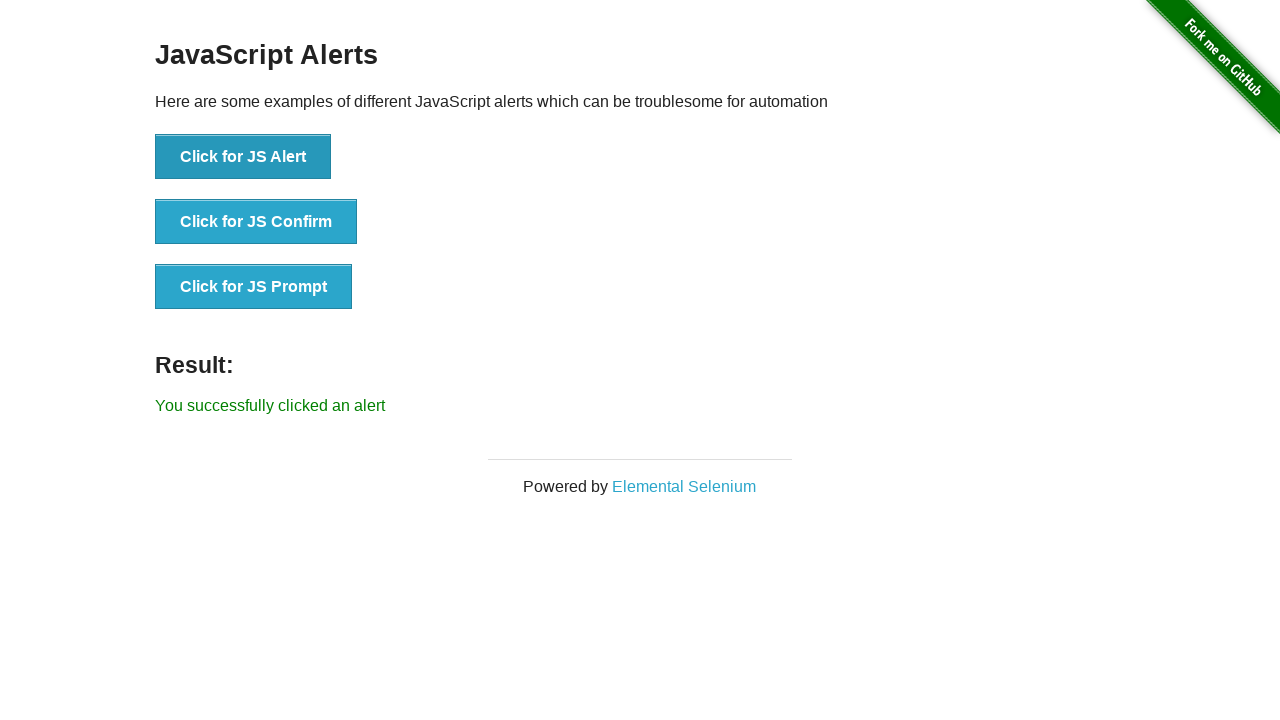

Set up dialog handler to accept alerts
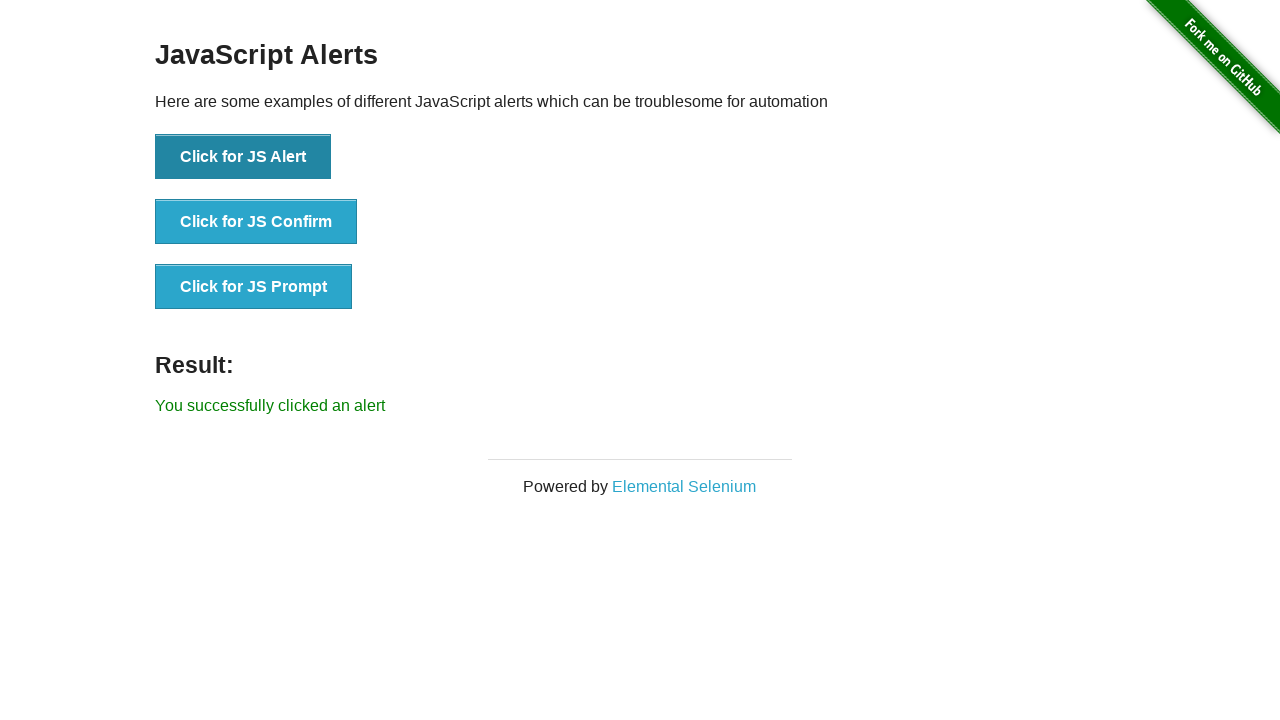

Waited 500ms for alert to be processed
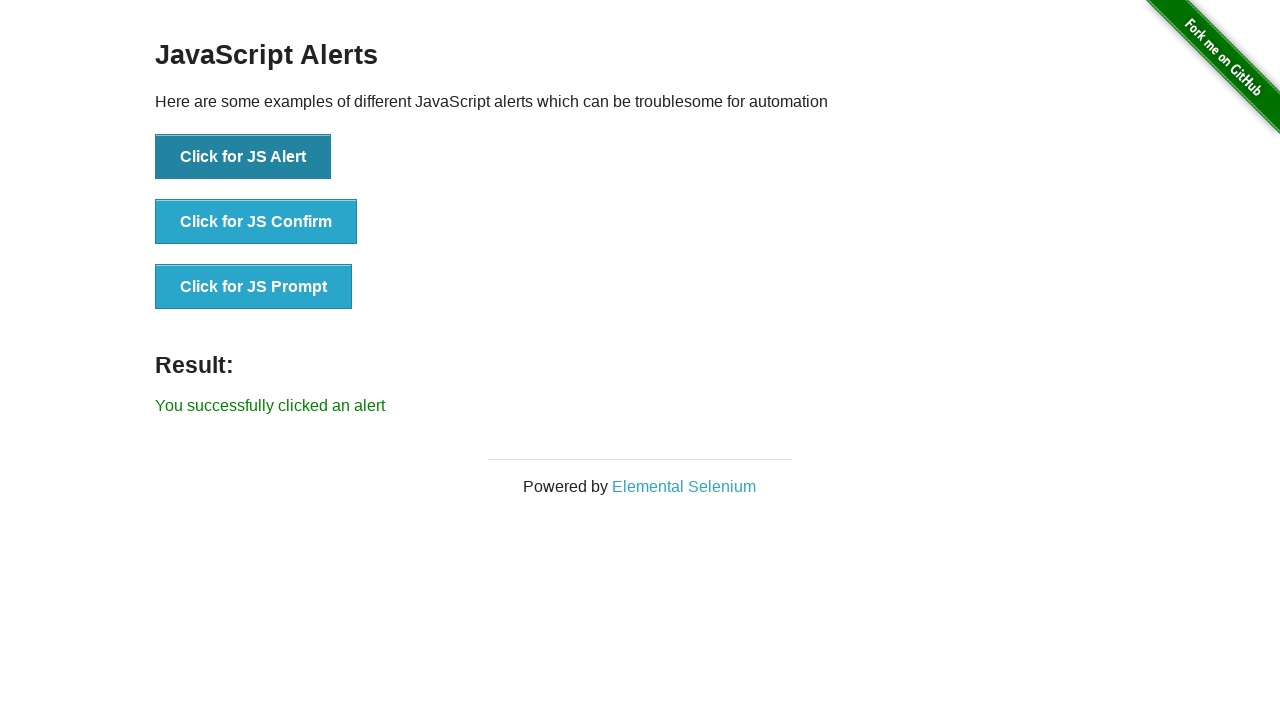

Clicked 'Click for JS Confirm' button at (256, 222) on xpath=//button[text()='Click for JS Confirm']
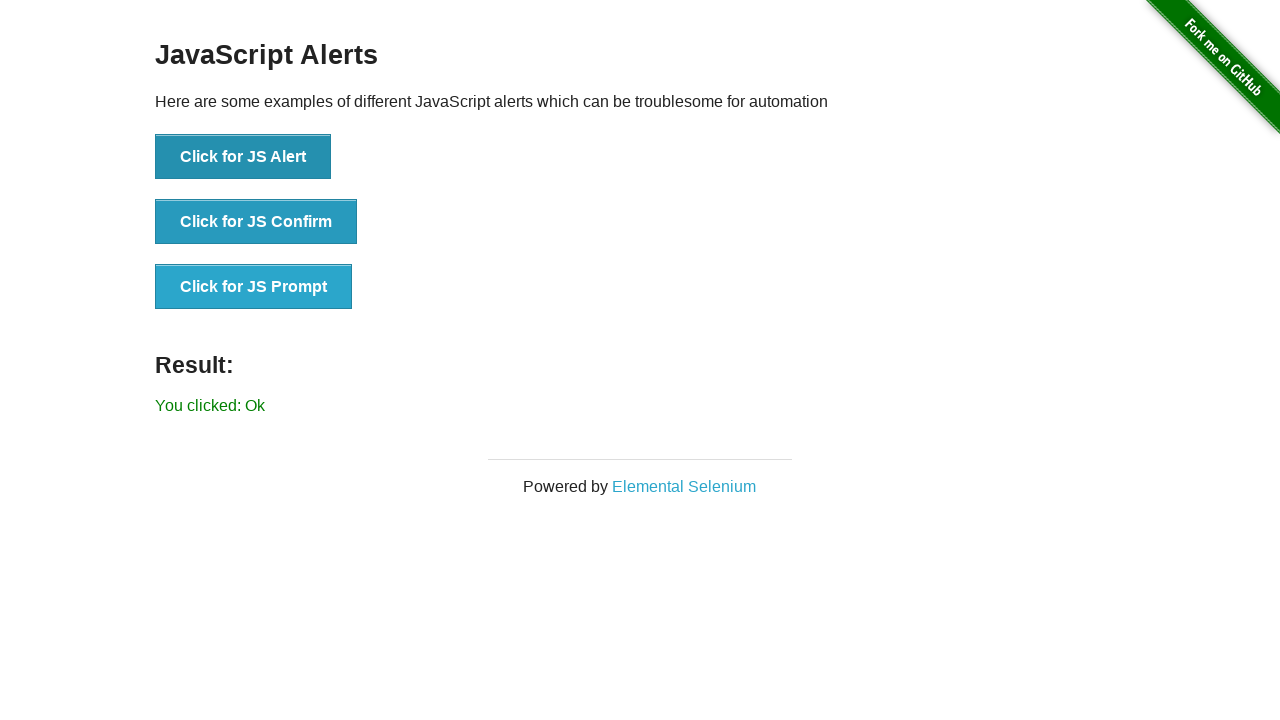

Waited 500ms for confirm dialog to be processed
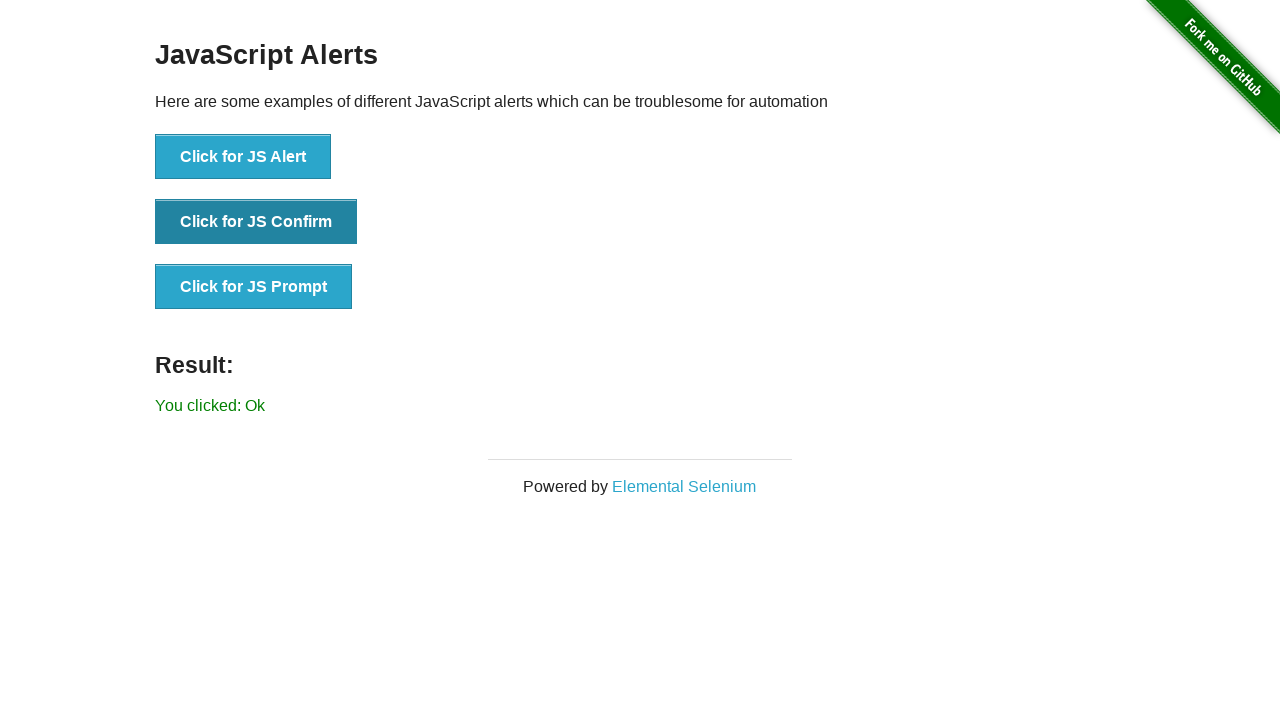

Located result element
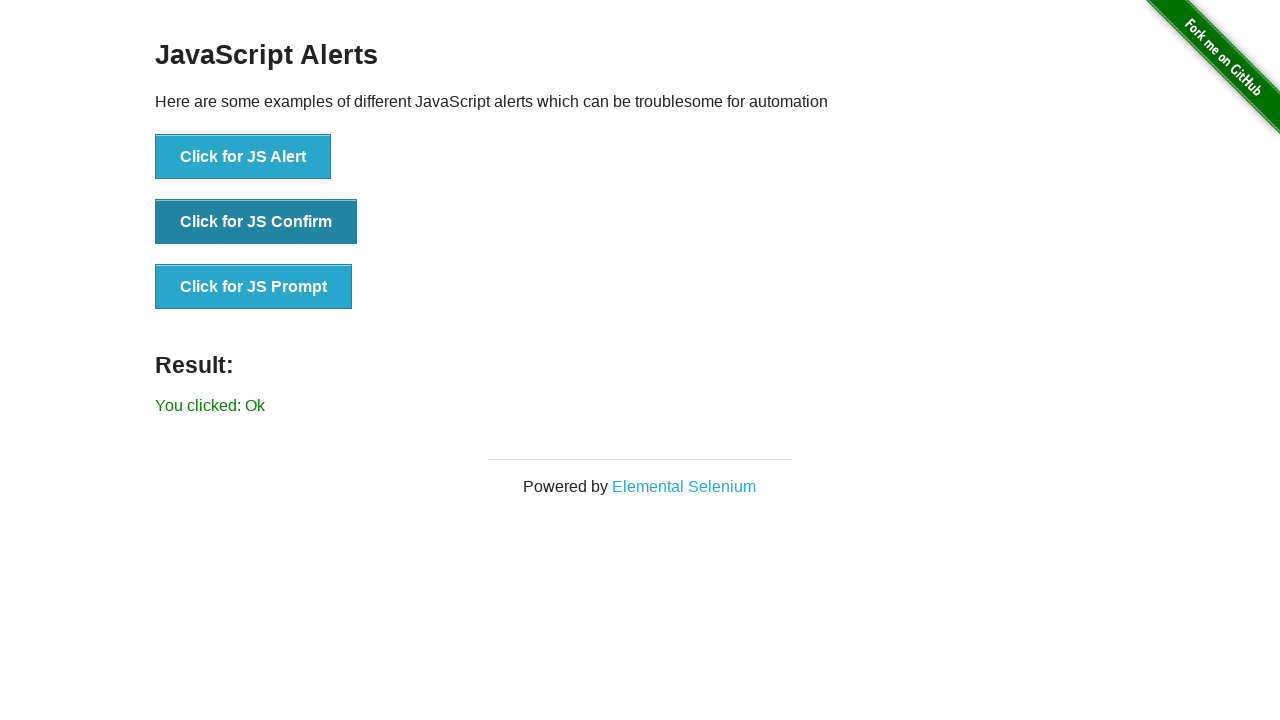

Verified result element is visible
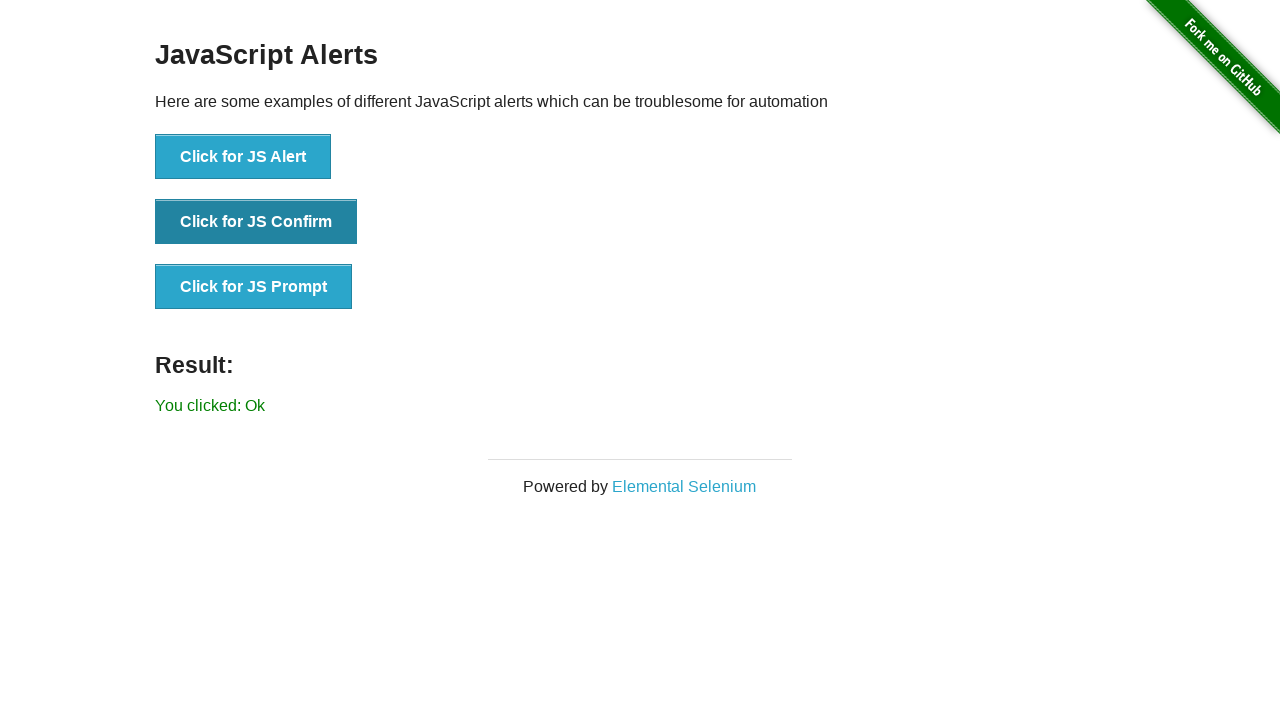

Clicked 'Click for JS Prompt' button at (254, 287) on xpath=//*[text()='Click for JS Prompt']
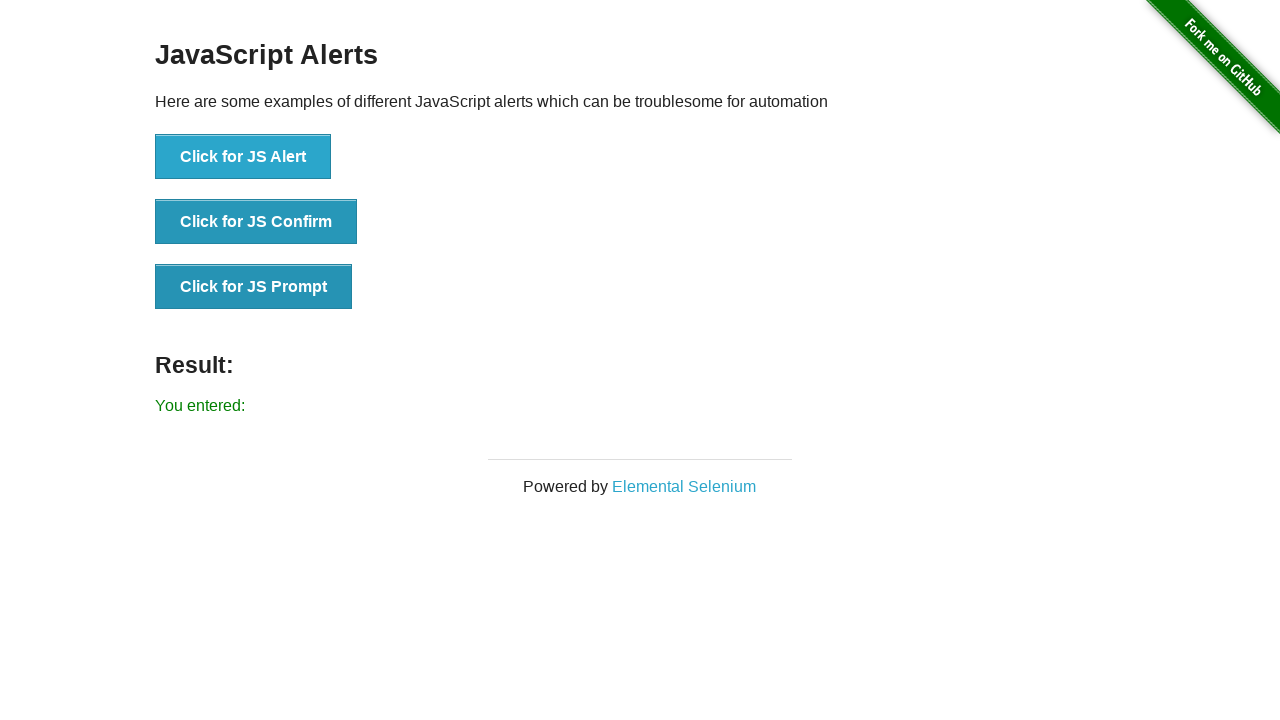

Set up dialog handler to accept prompt with text 'Task1 one is almost done'
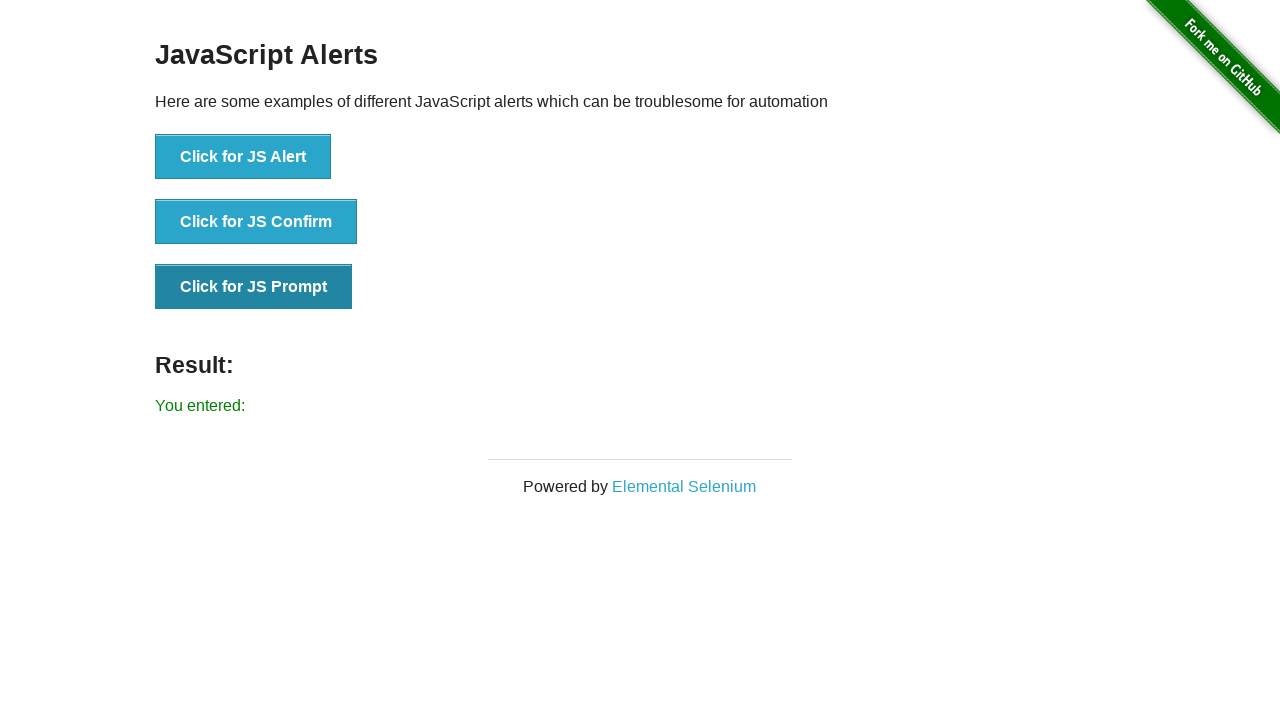

Waited 500ms for prompt dialog to be processed
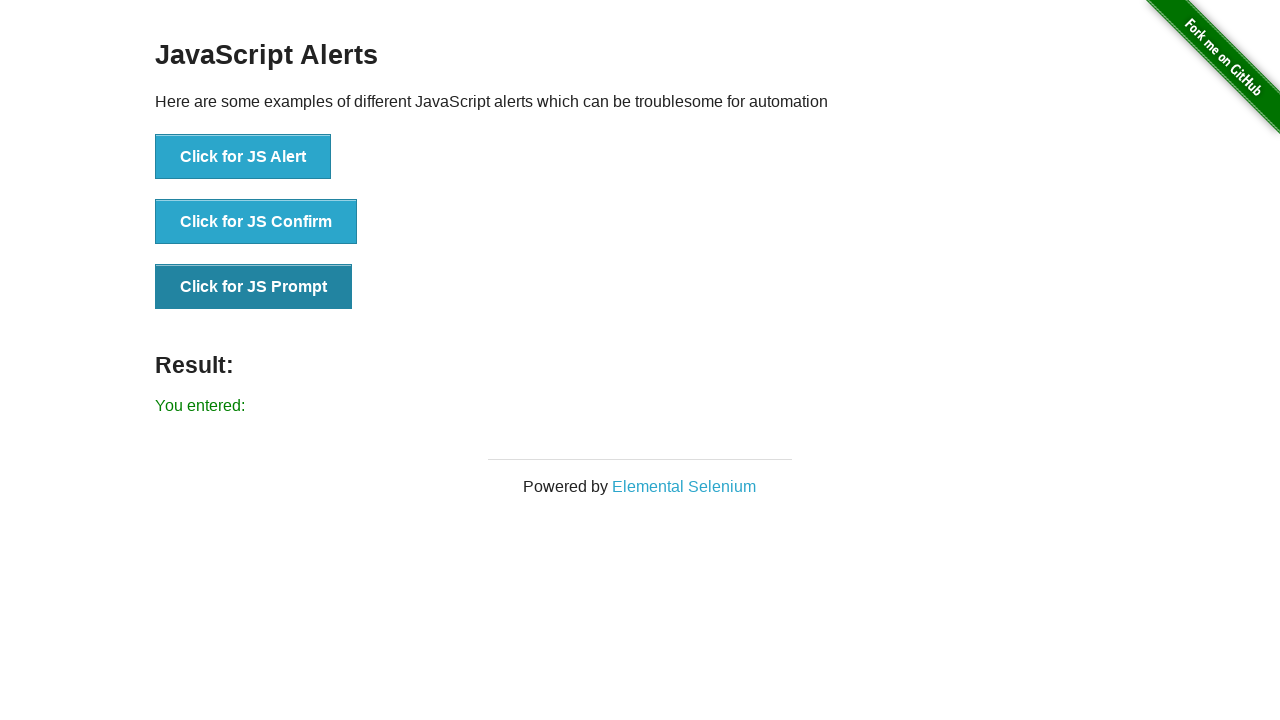

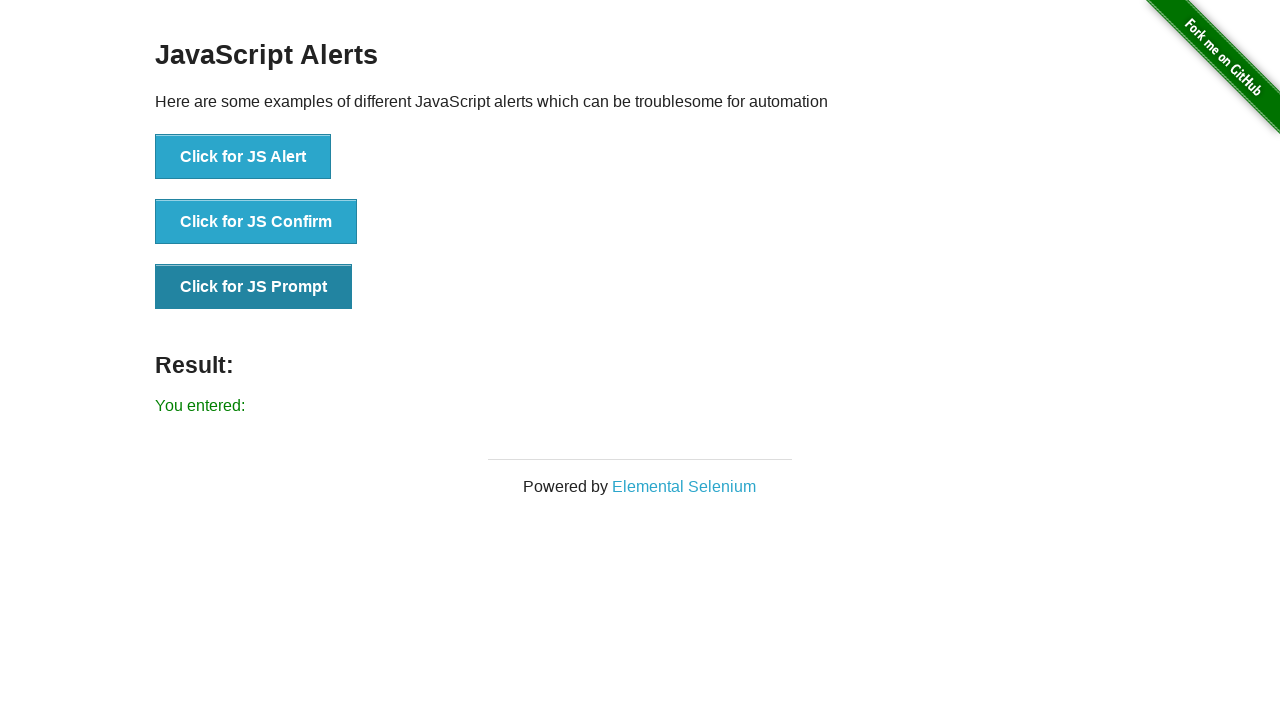